Tests an interactive math exercise page by waiting for a price to reach $100, clicking a book button, reading a dynamic value, calculating a mathematical result using logarithm and sine functions, and submitting the answer.

Starting URL: http://suninjuly.github.io/explicit_wait2.html

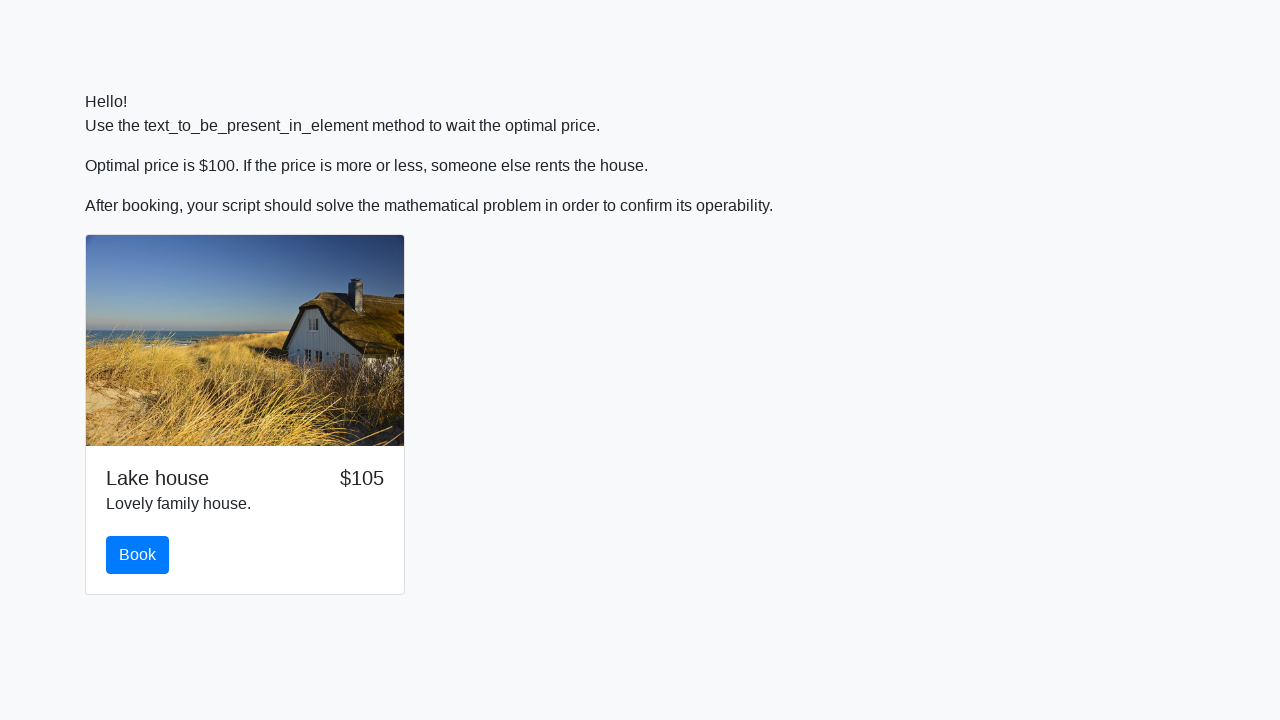

Waited for price to reach $100
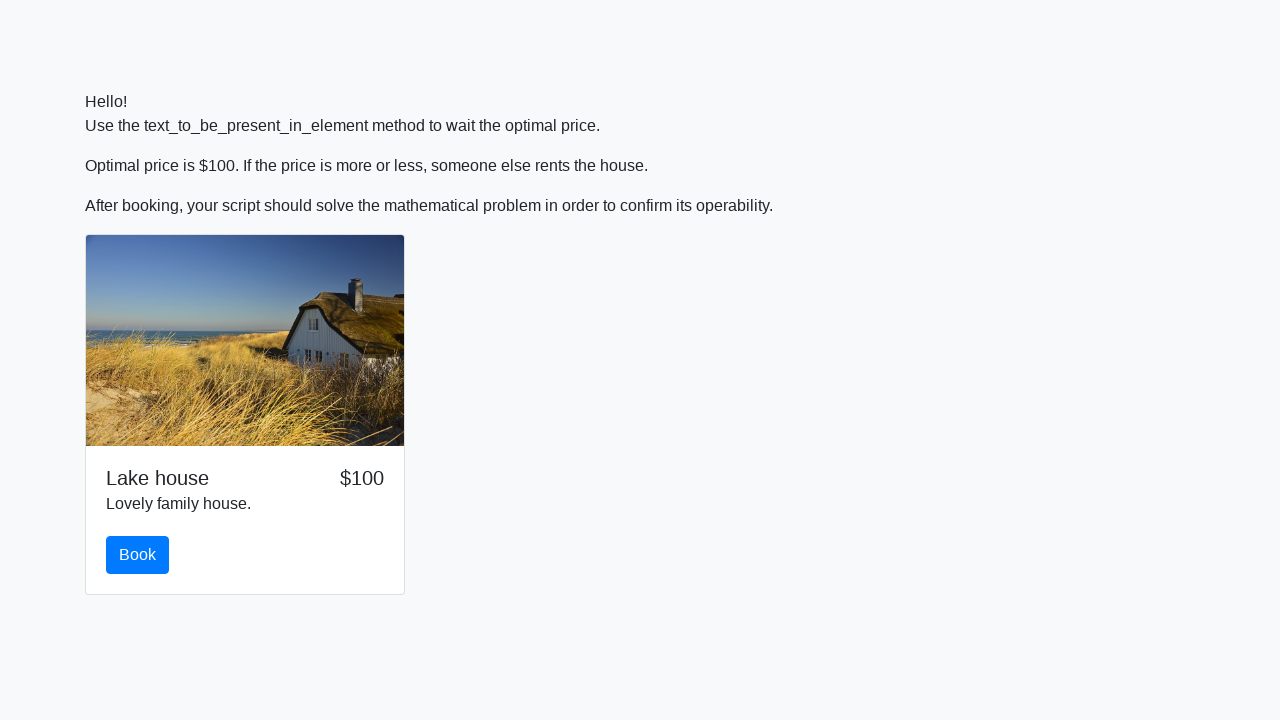

Clicked the book button at (138, 555) on #book
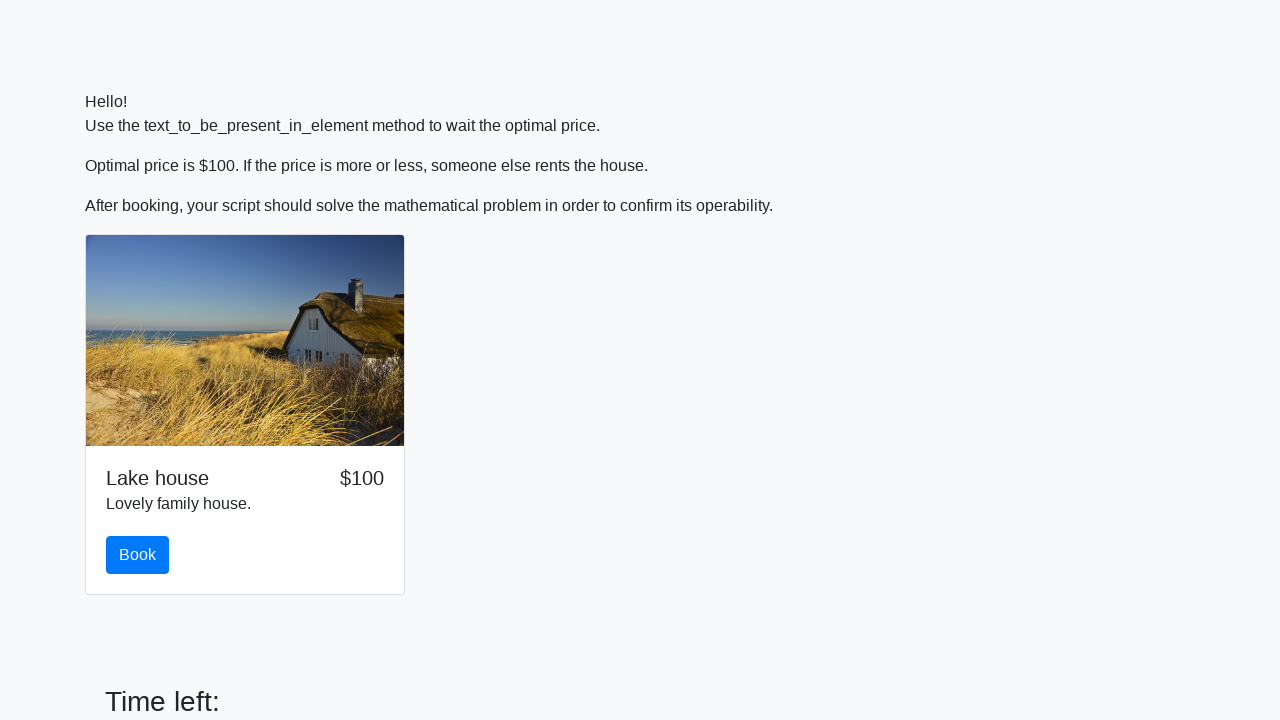

Retrieved x value from page: 441
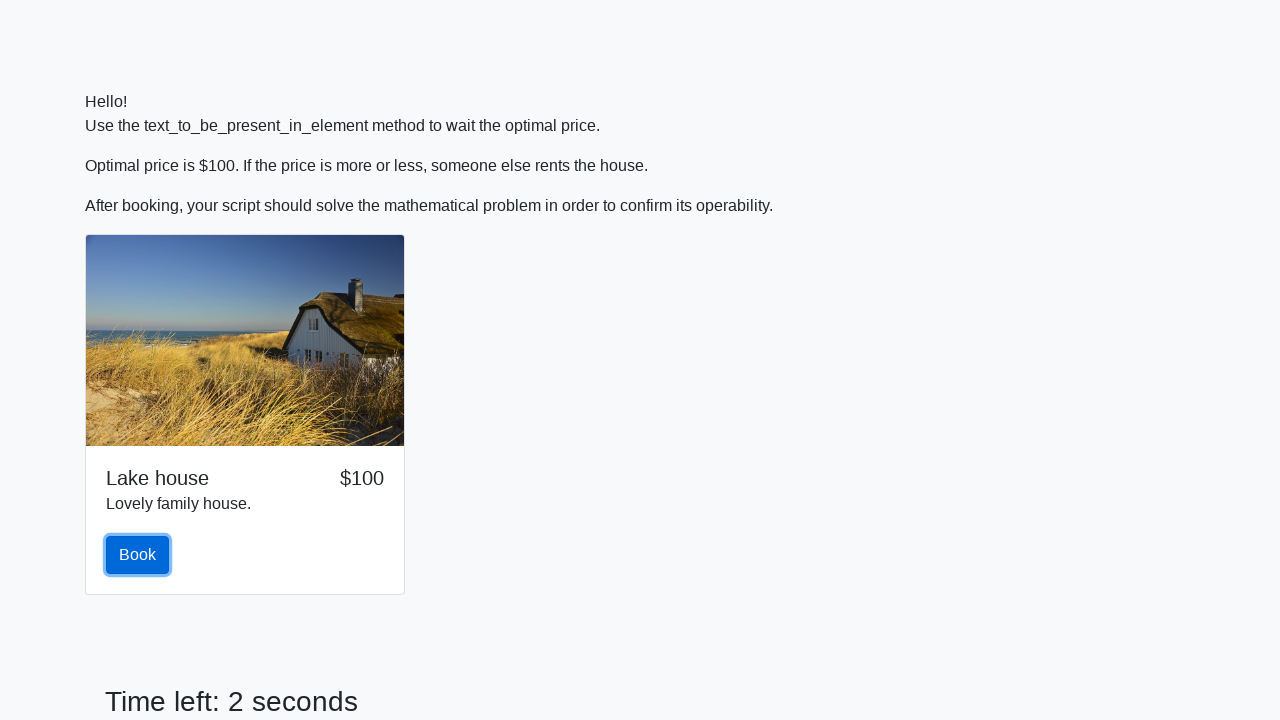

Calculated answer using logarithm and sine functions: 2.4052896988037236
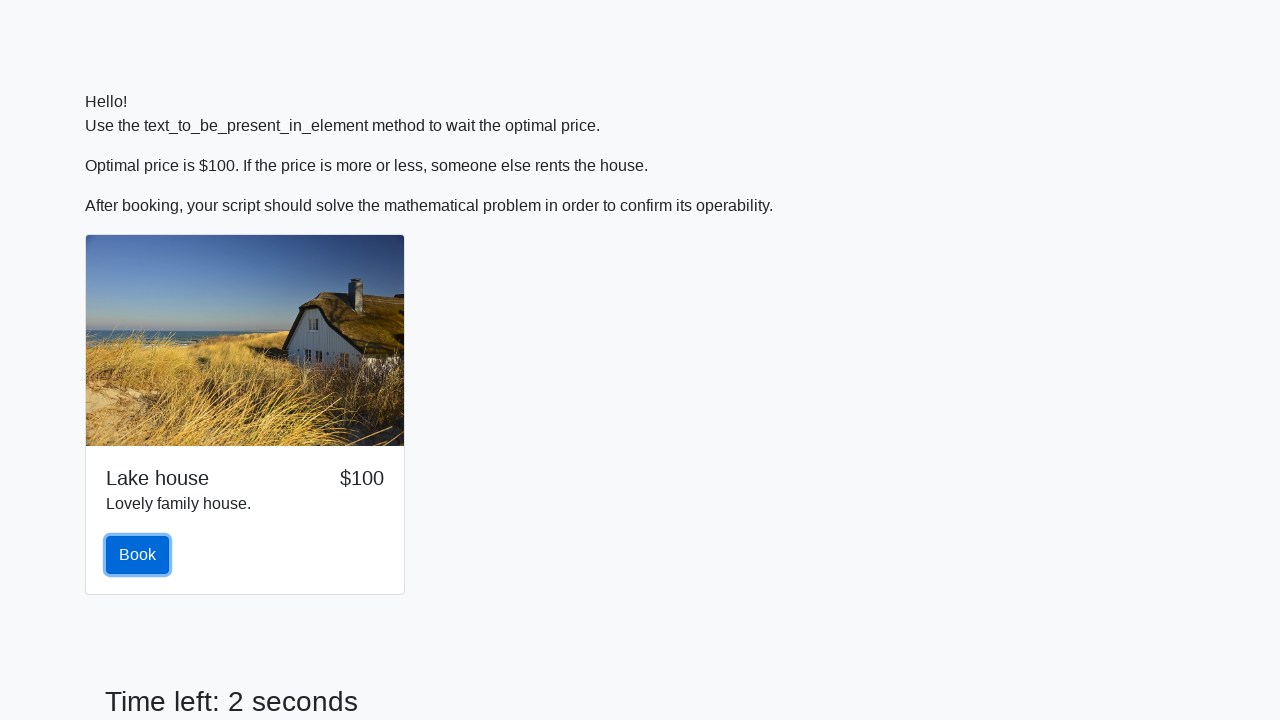

Filled answer field with calculated value: 2.4052896988037236 on #answer
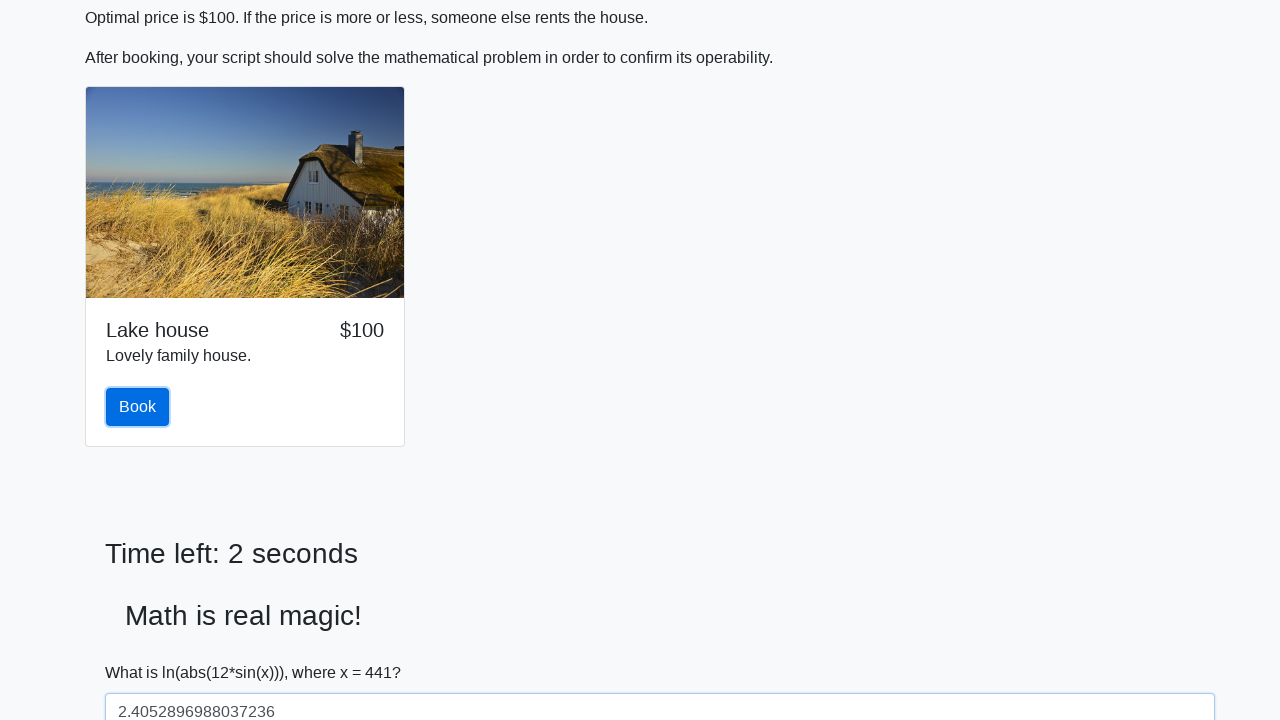

Clicked solve button to submit the answer at (143, 651) on #solve
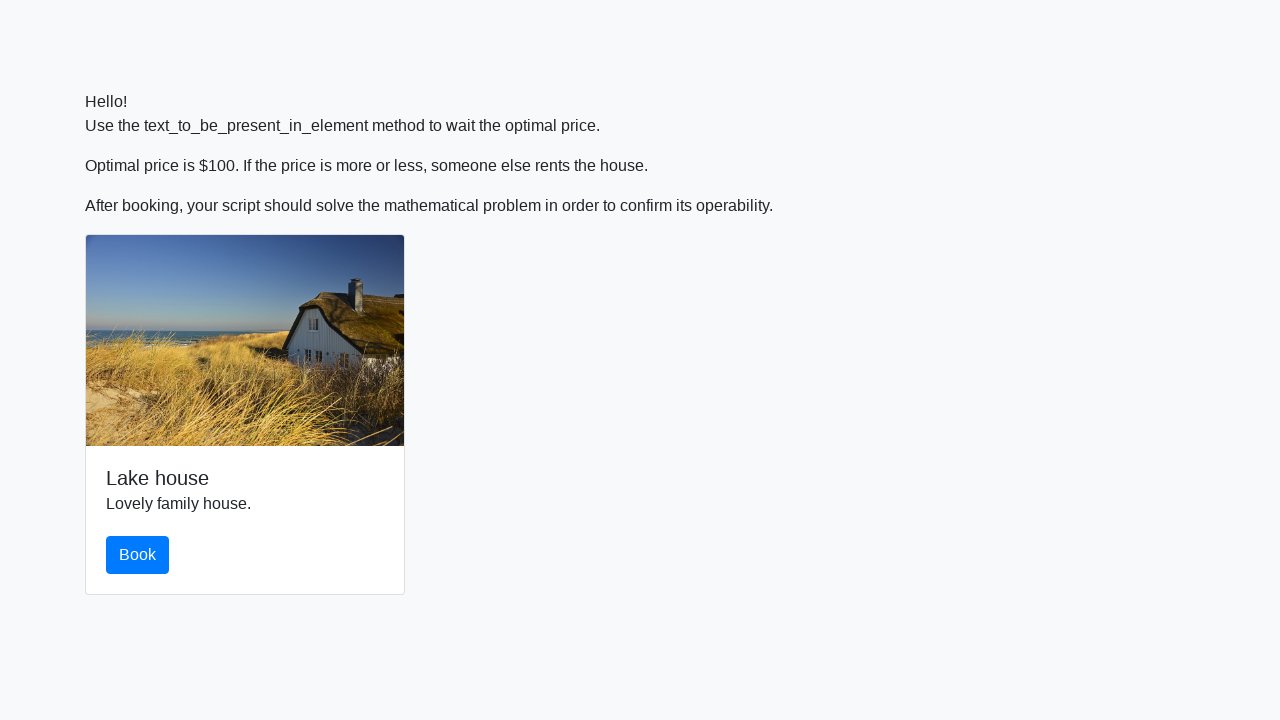

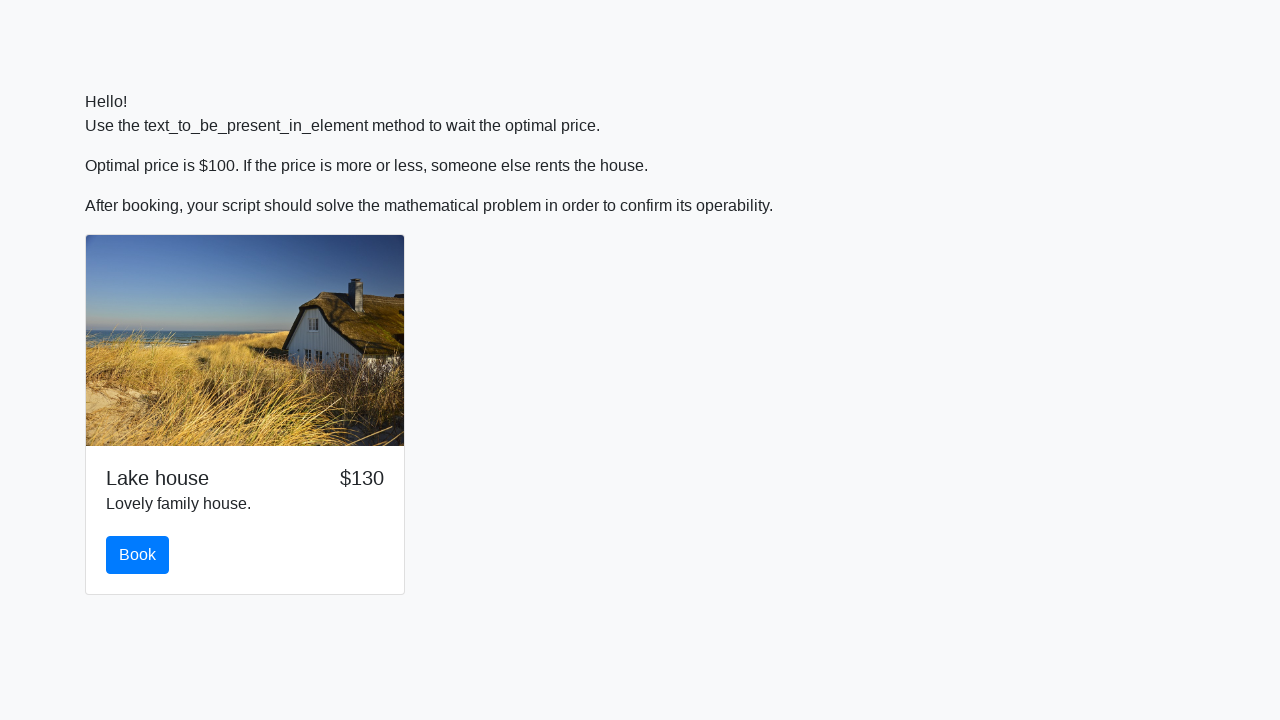